Tests right-click context menu functionality by performing a context click on a designated area, verifying the alert message, then clicking a link to open a new page and verifying the page content.

Starting URL: https://the-internet.herokuapp.com/context_menu

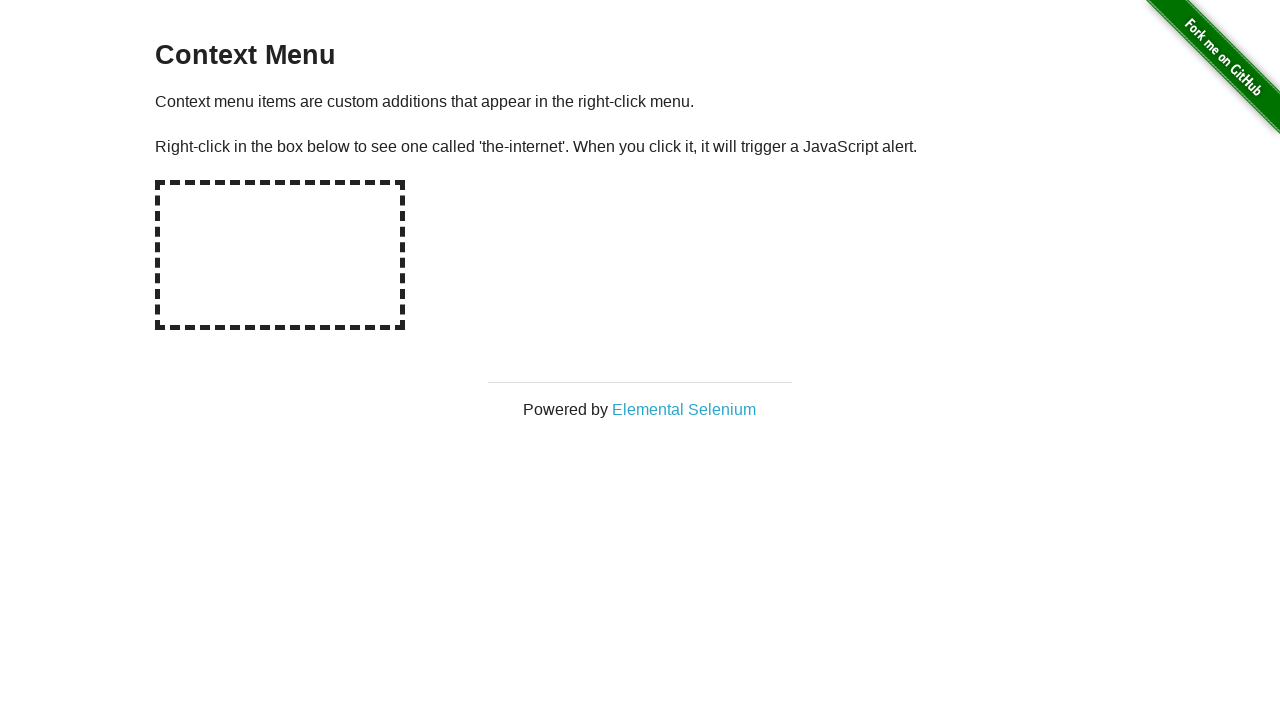

Right-clicked on hot-spot area to trigger context menu at (280, 255) on #hot-spot
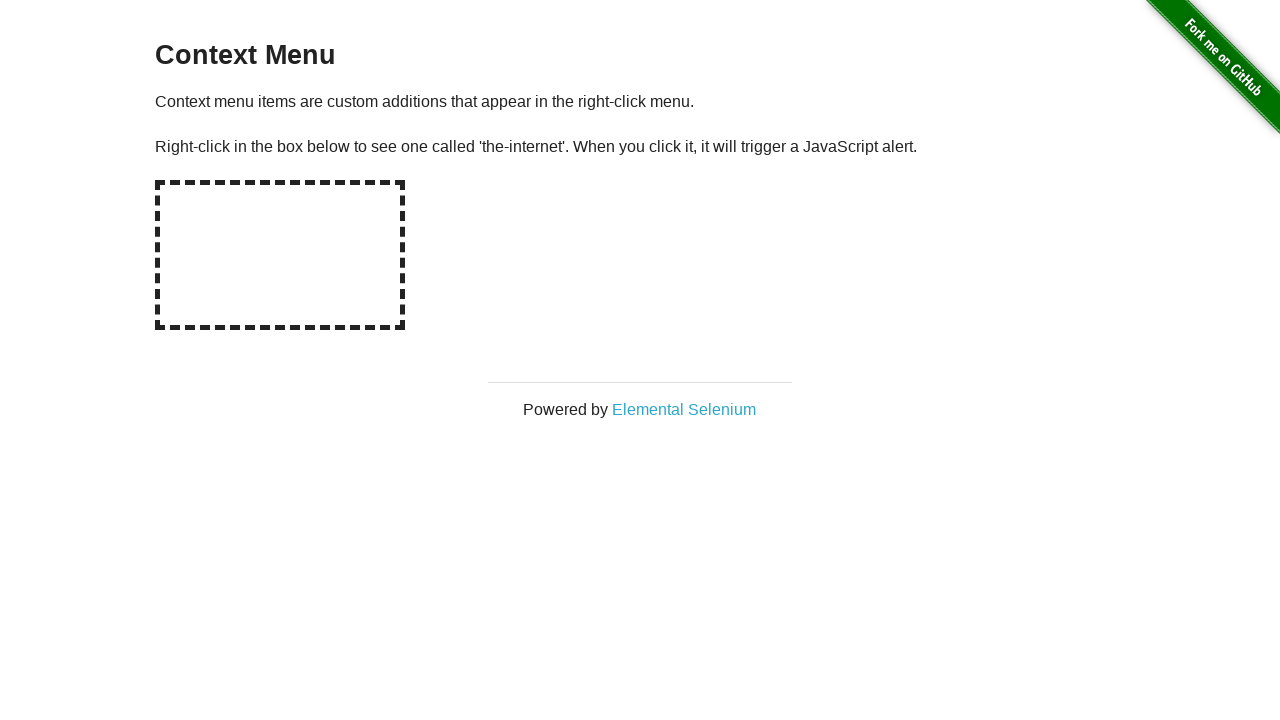

Retrieved alert text from page
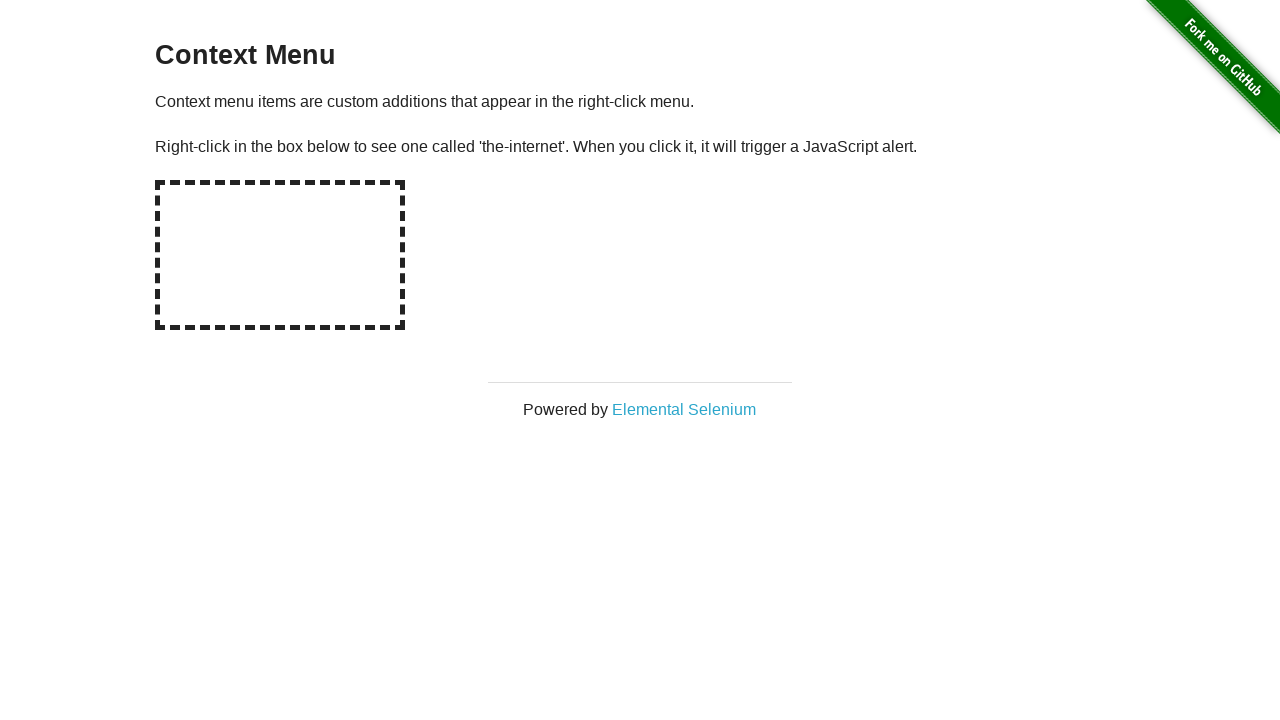

Set up dialog handler to accept alerts
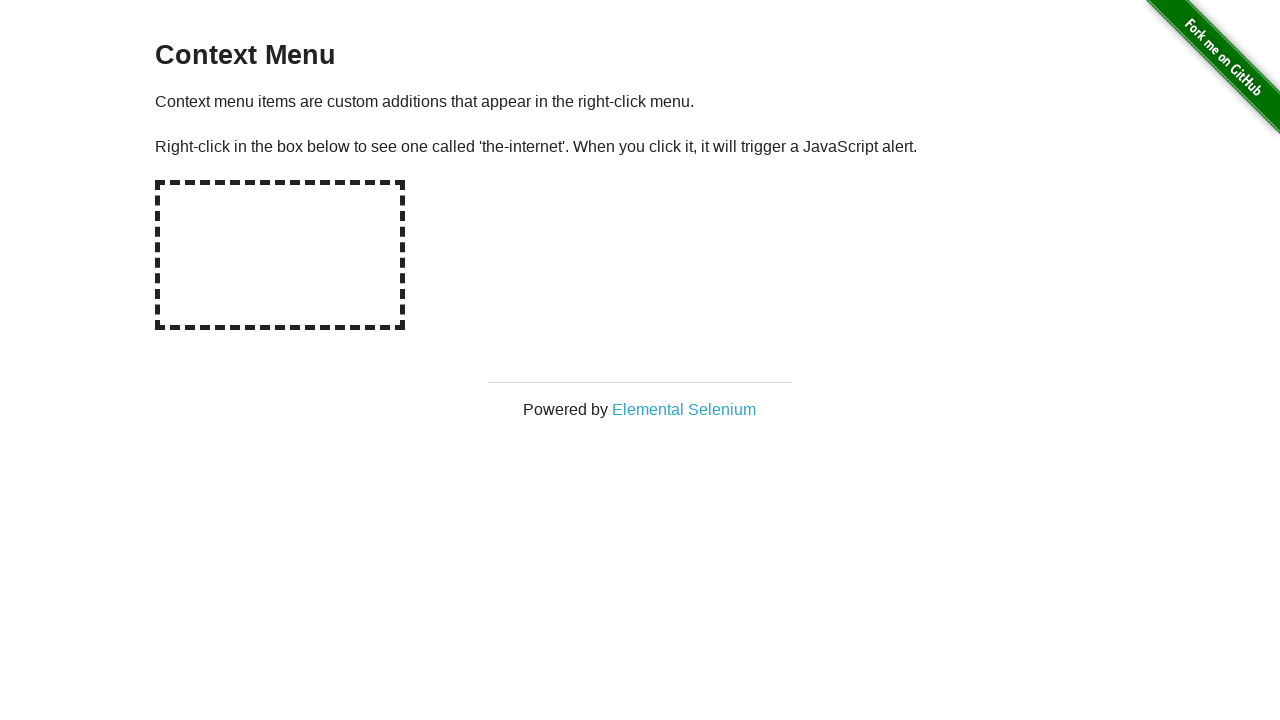

Right-clicked on hot-spot area again with dialog handler active at (280, 255) on #hot-spot
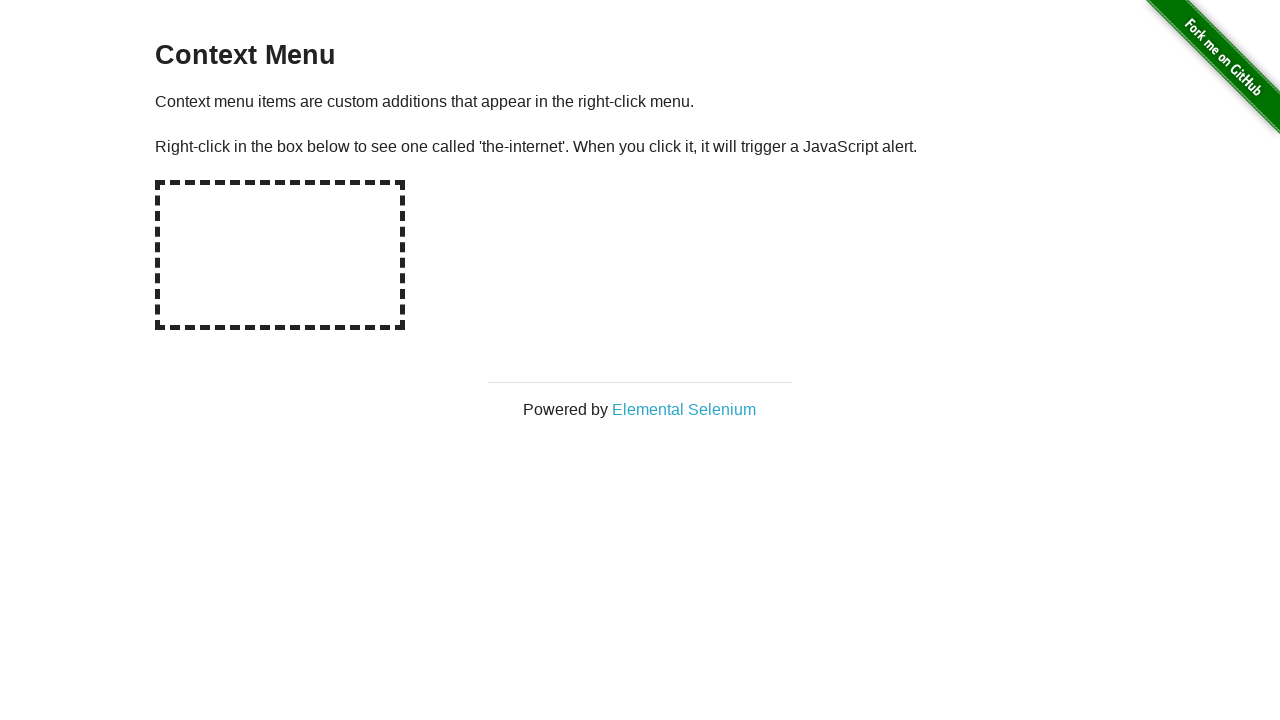

Waited for dialog to be handled
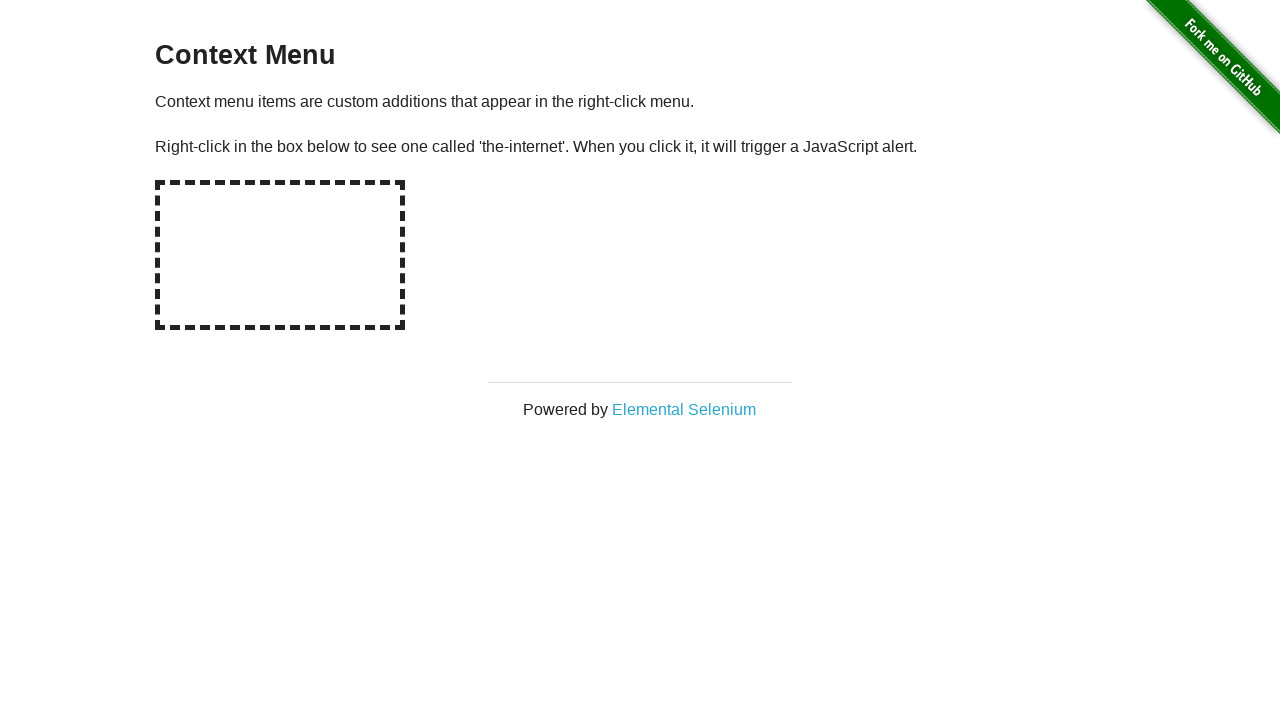

Clicked on 'Elemental Selenium' link to open new page at (684, 409) on text=Elemental Selenium
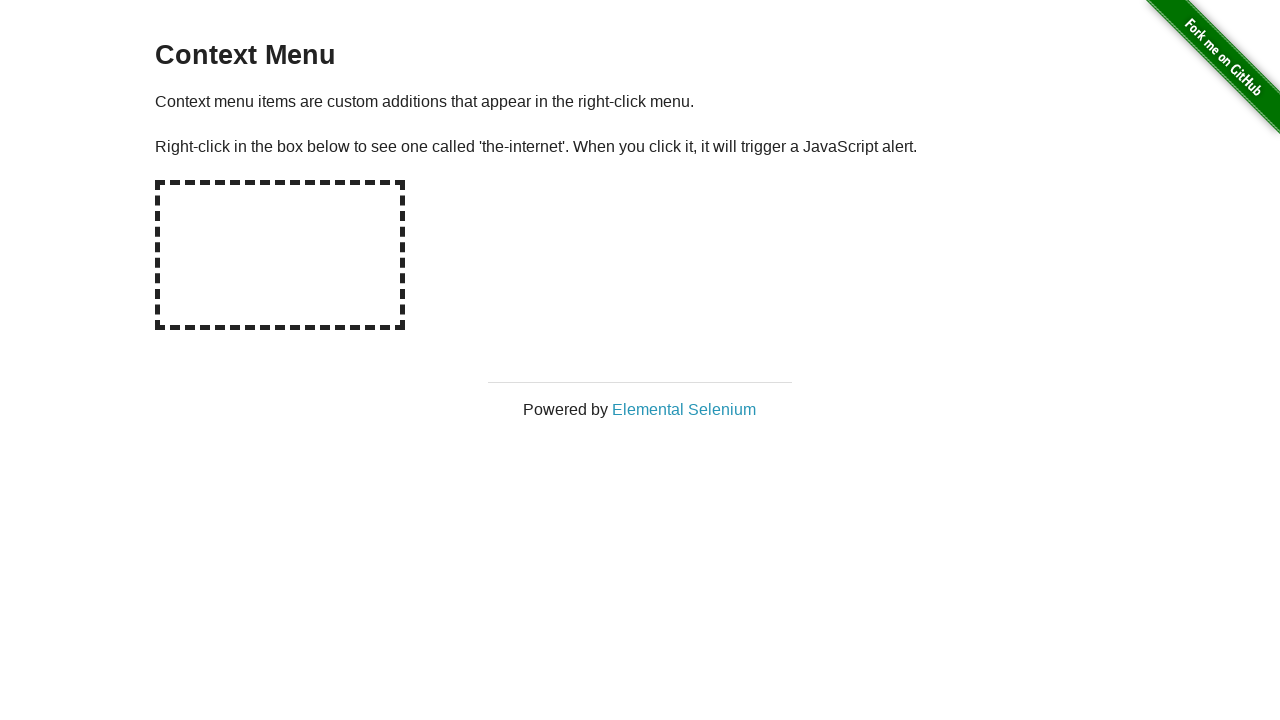

New page loaded and ready
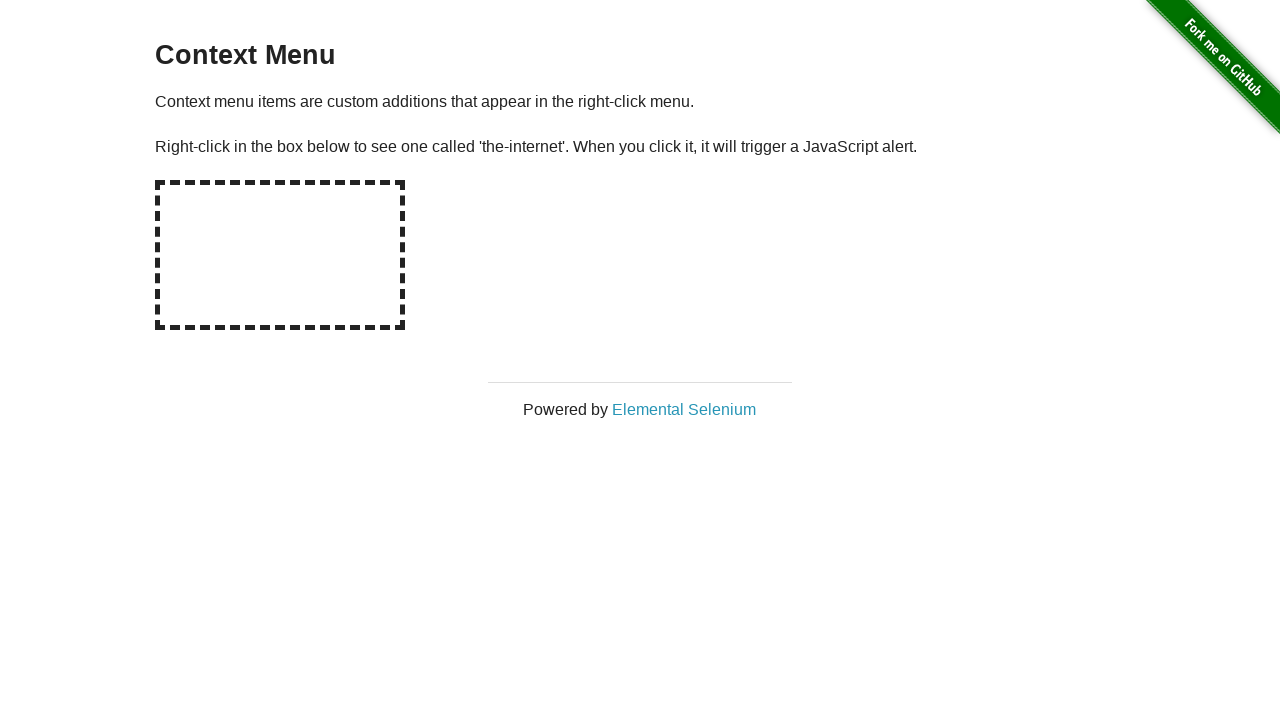

Waited for h1 element to appear on new page
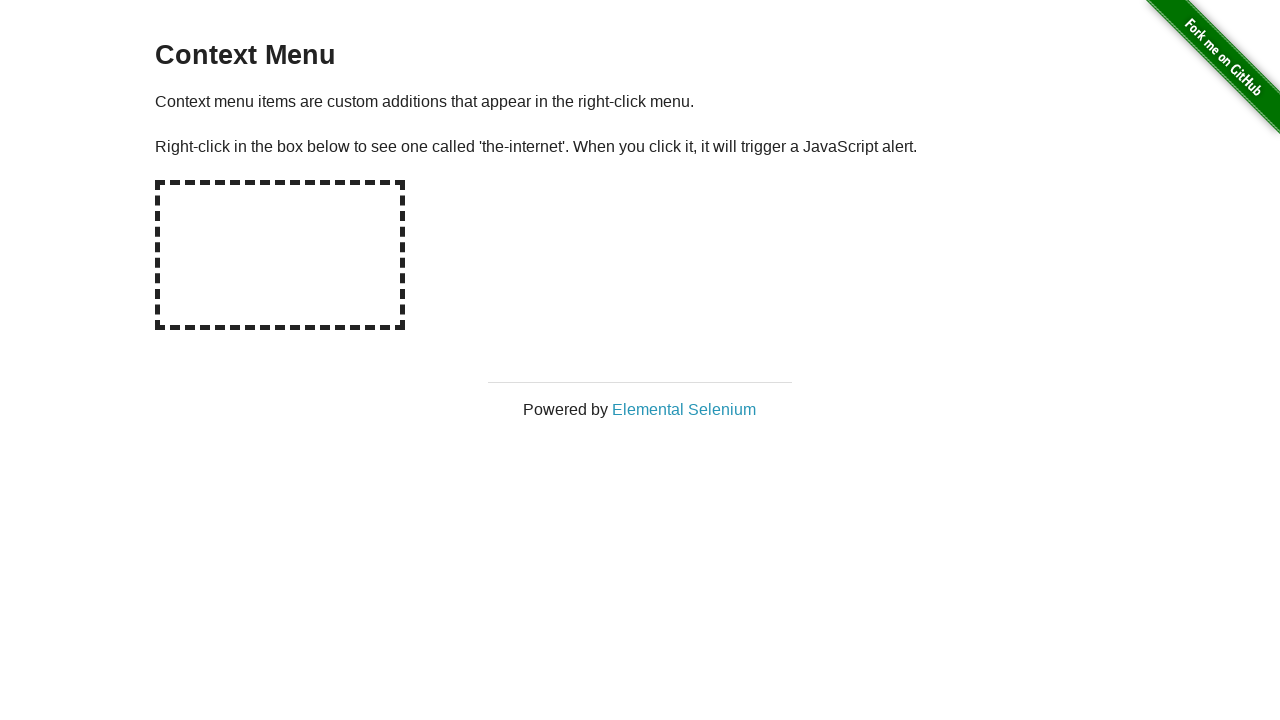

Retrieved h1 text content: 'Elemental Selenium'
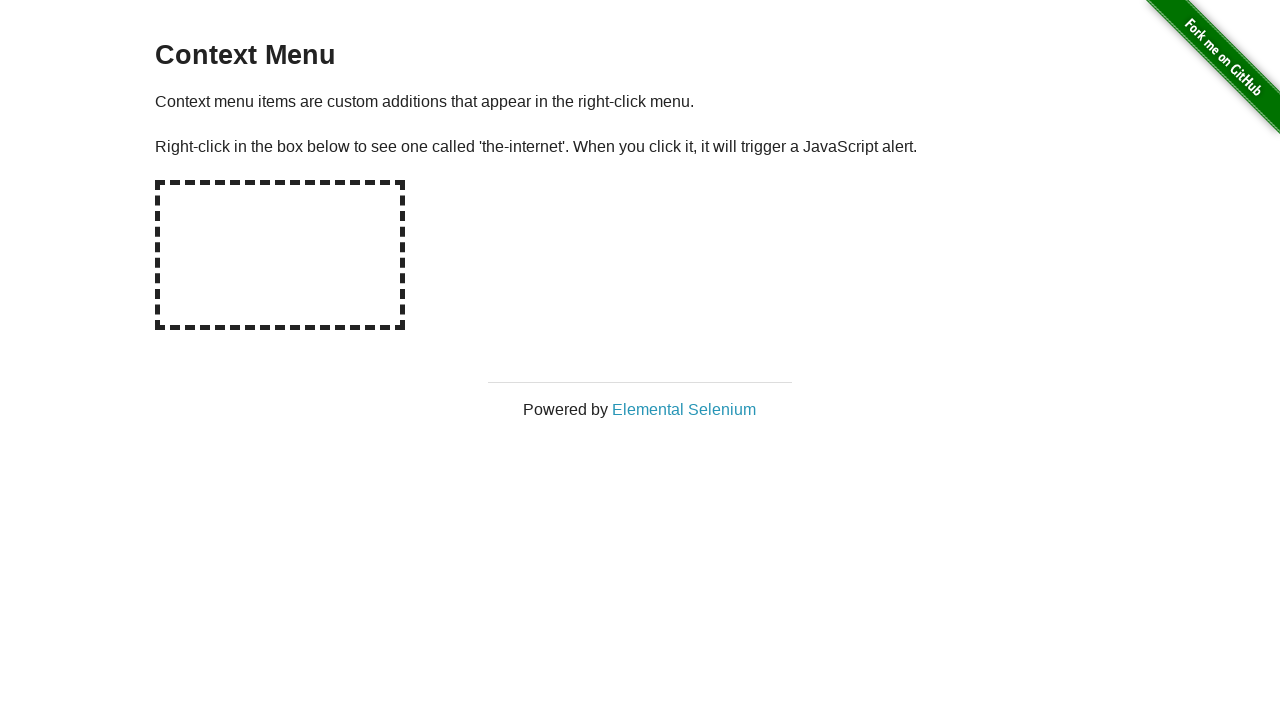

Verified h1 contains 'Elemental Selenium'
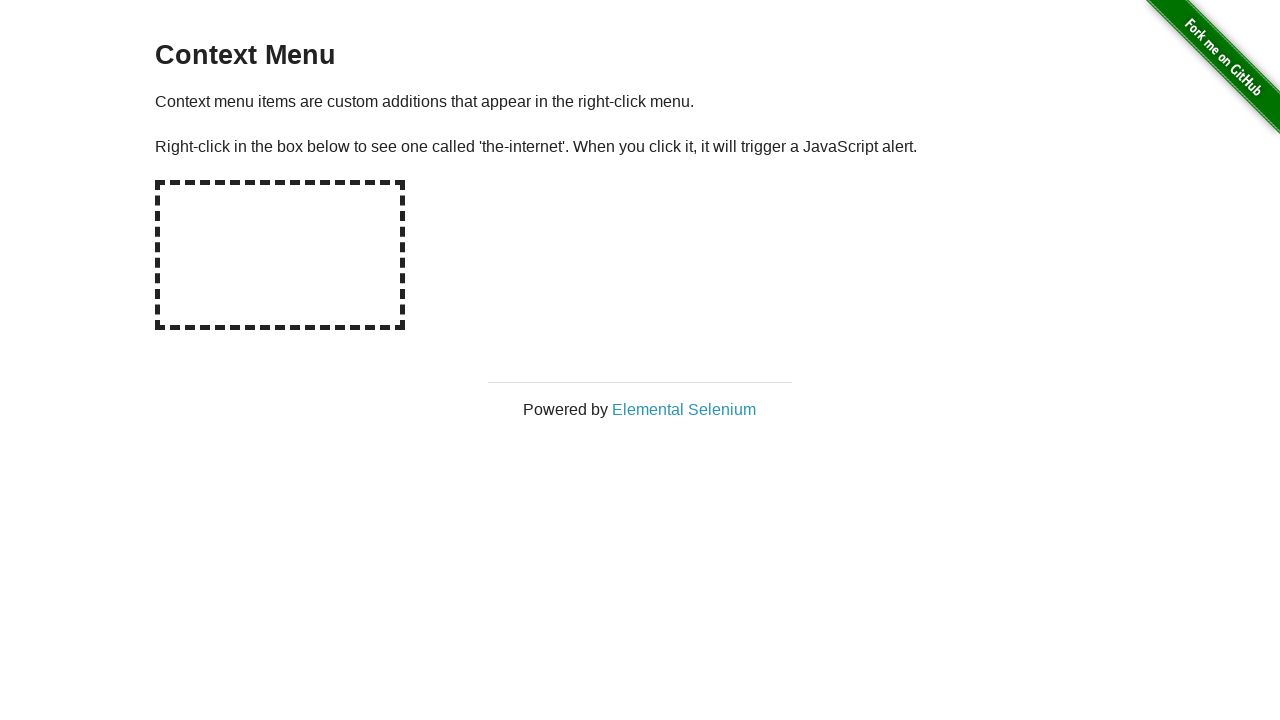

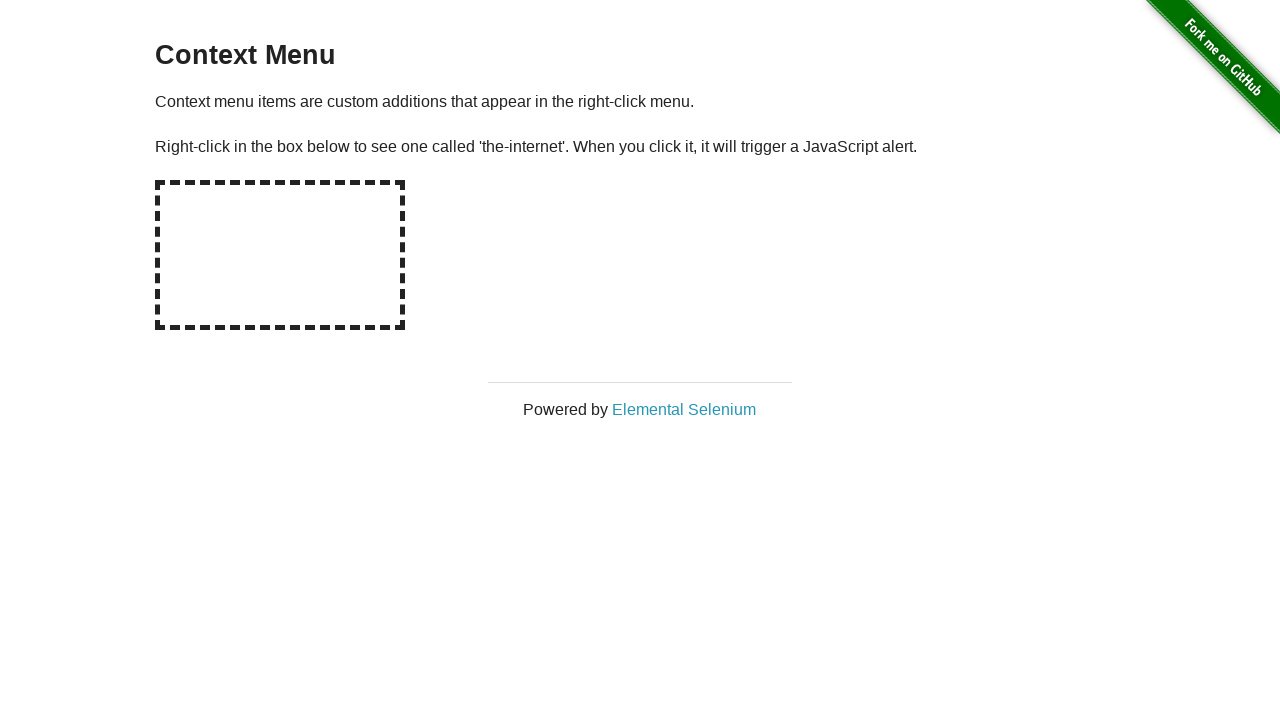